Tests basic browser navigation by visiting the homepage, navigating to a practice project page, refreshing, and going back to the previous page

Starting URL: https://rahulshettyacademy.com/#/index

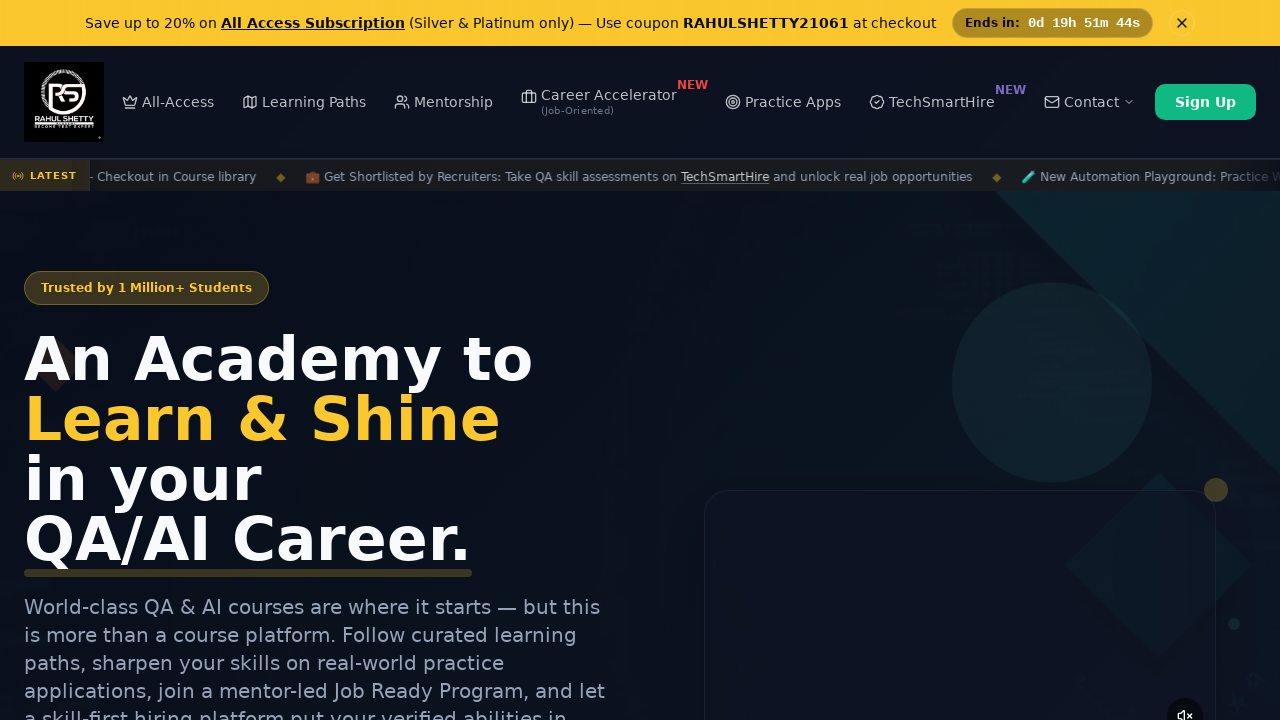

Navigated to practice project page
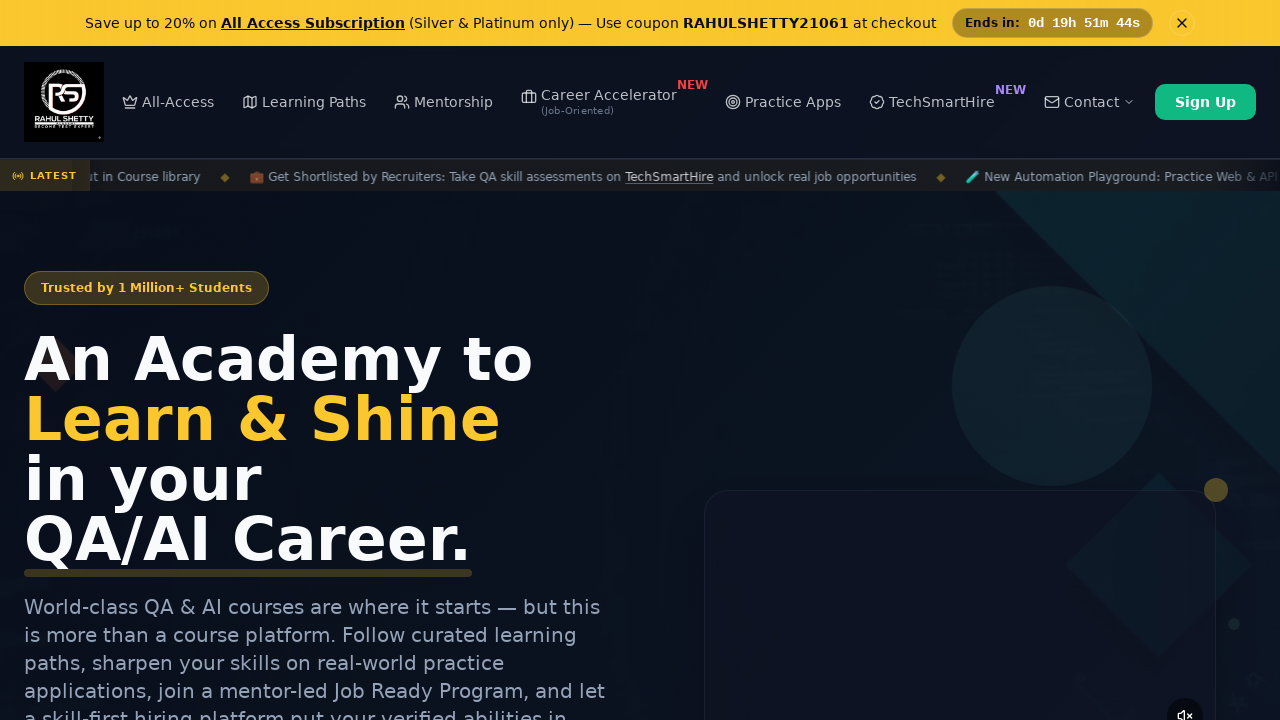

Refreshed the practice project page
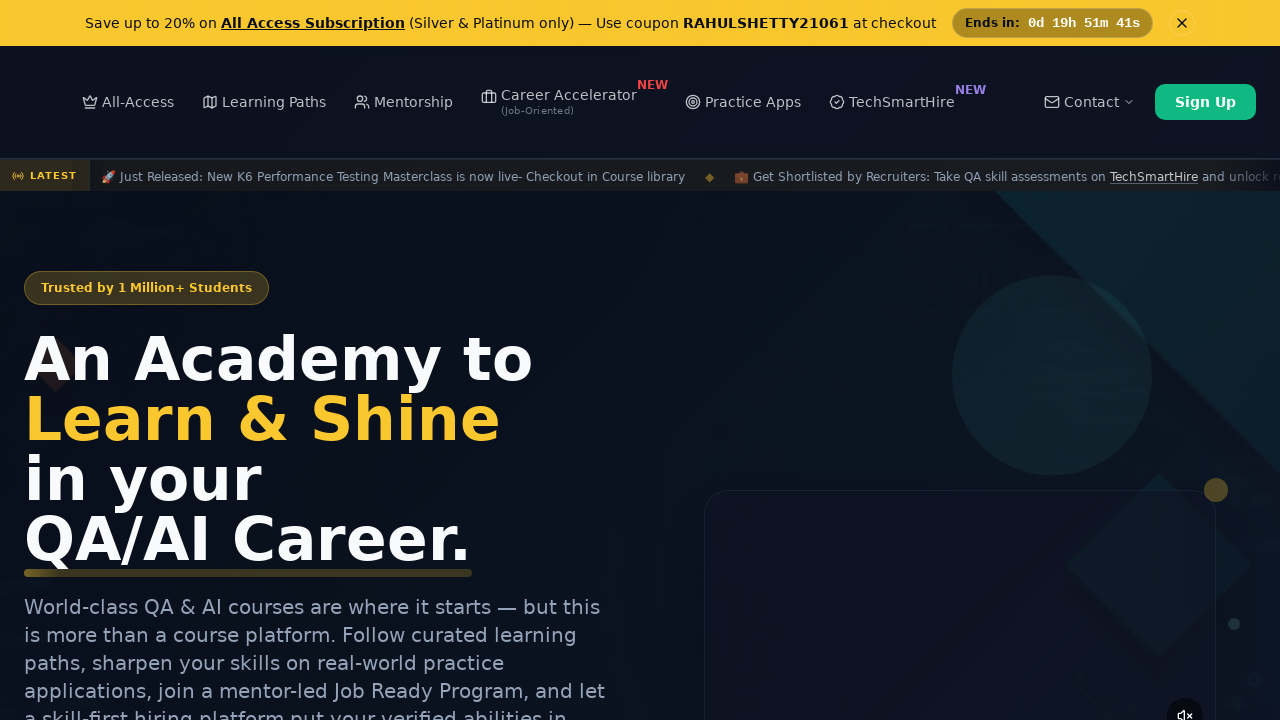

Navigated back to the previous page
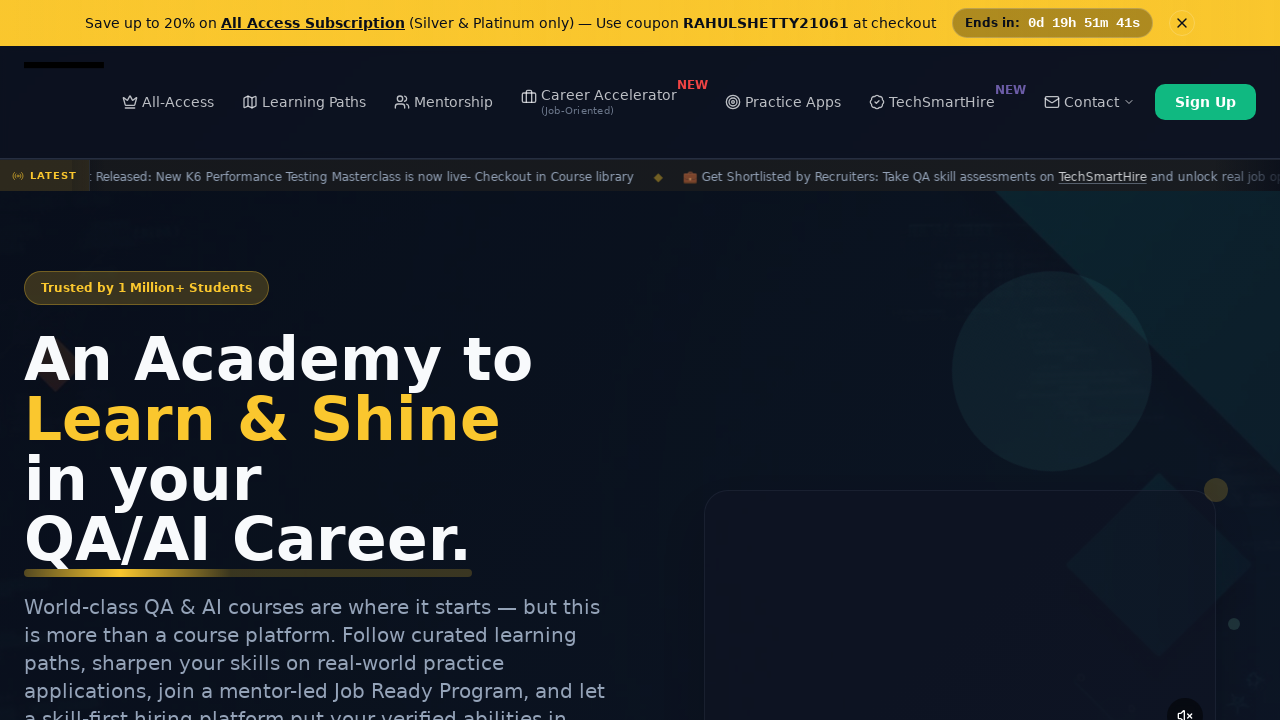

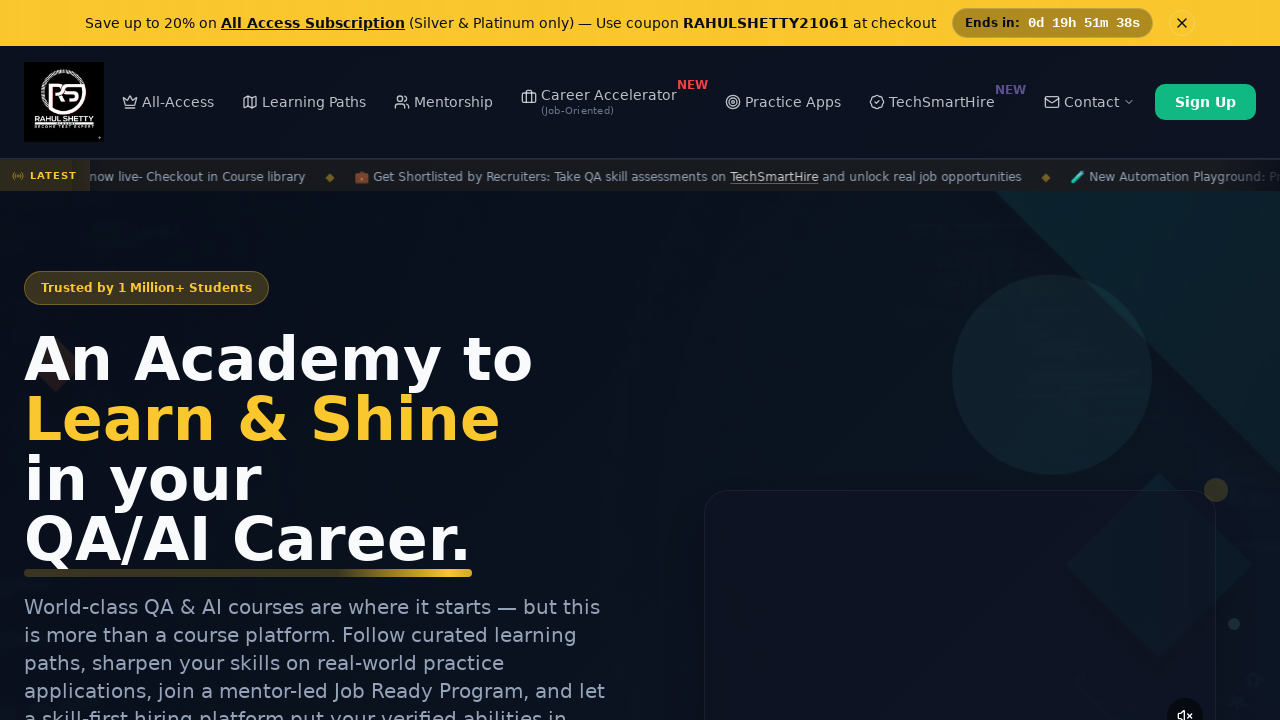